Tests a practice form by filling in name and email fields, clicking a checkbox, selecting a dropdown option, and submitting the form to verify a success message appears.

Starting URL: https://rahulshettyacademy.com/angularpractice/

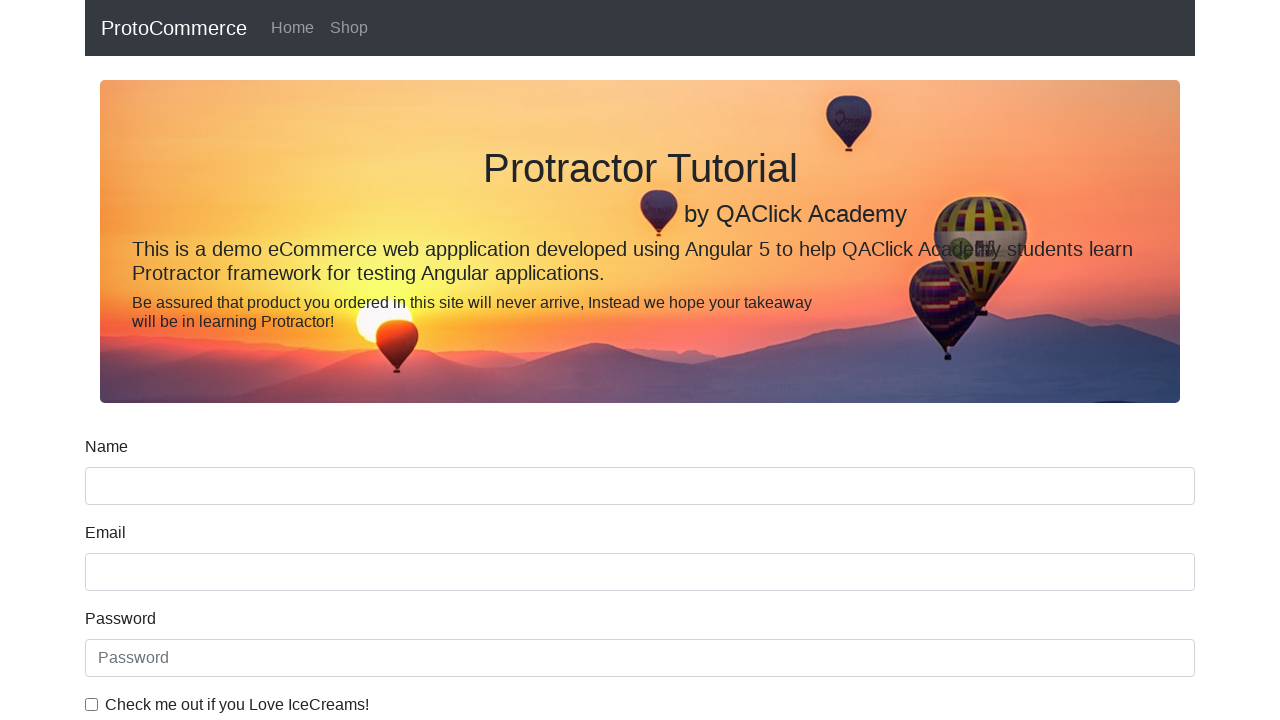

Filled name field with 'Gulnawaz' on input[name='name']
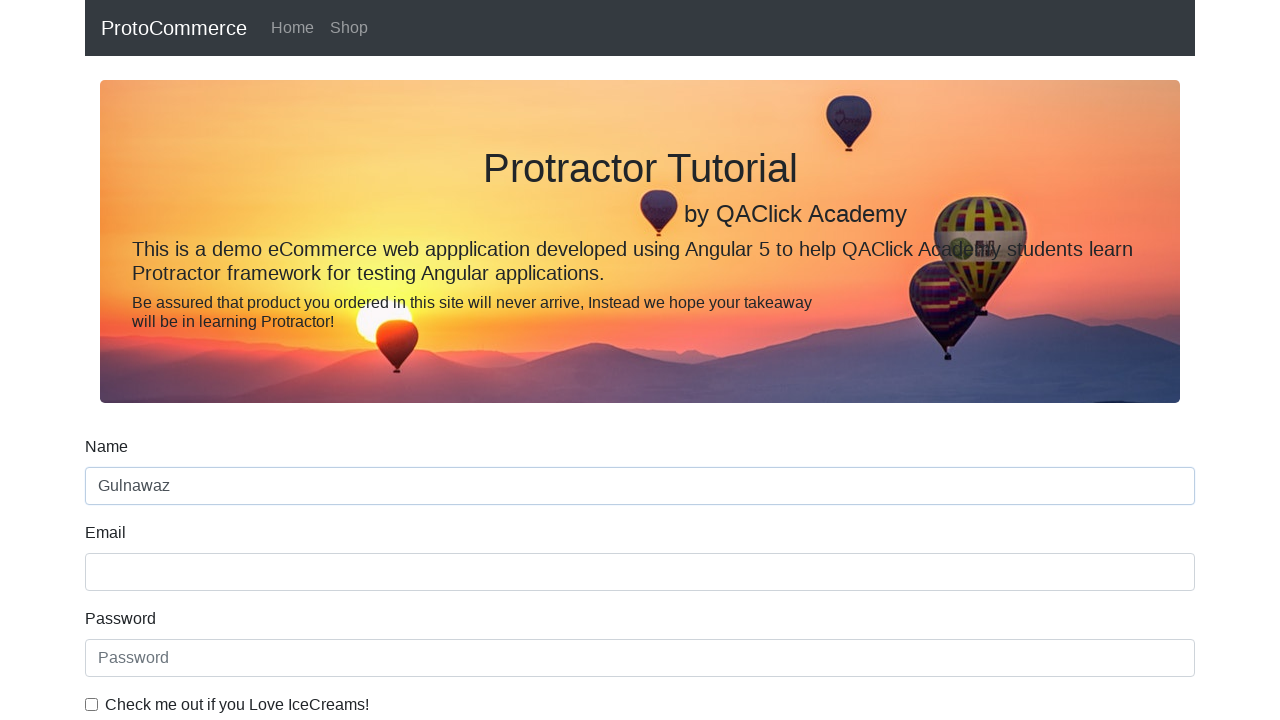

Filled email field with 'testuser@example.com' on input[name='email']
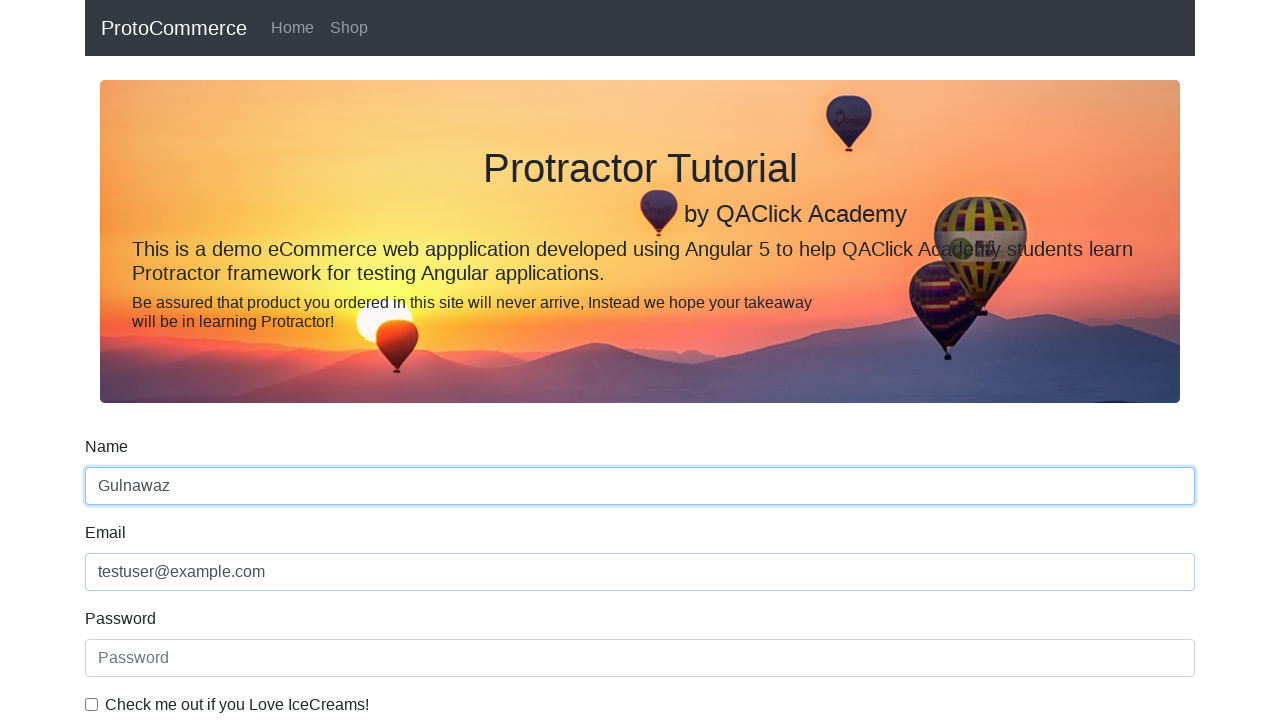

Clicked the checkbox at (92, 704) on #exampleCheck1
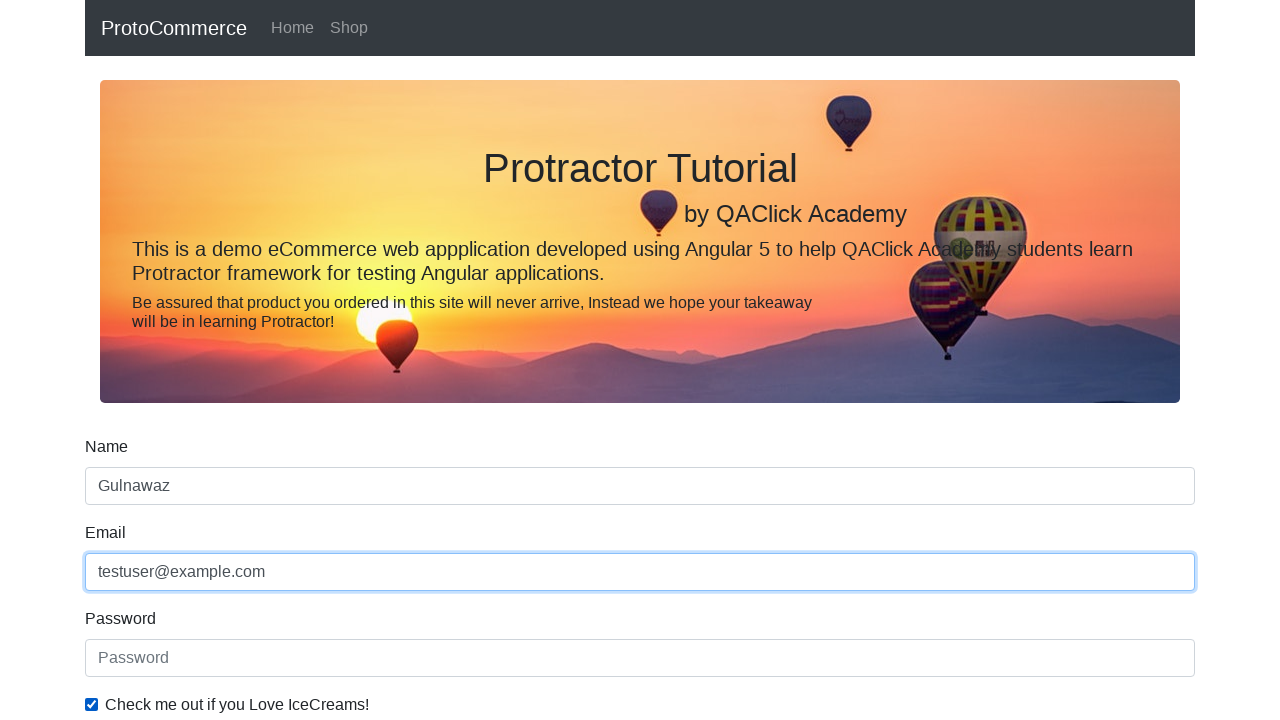

Selected 'Female' from dropdown on #exampleFormControlSelect1
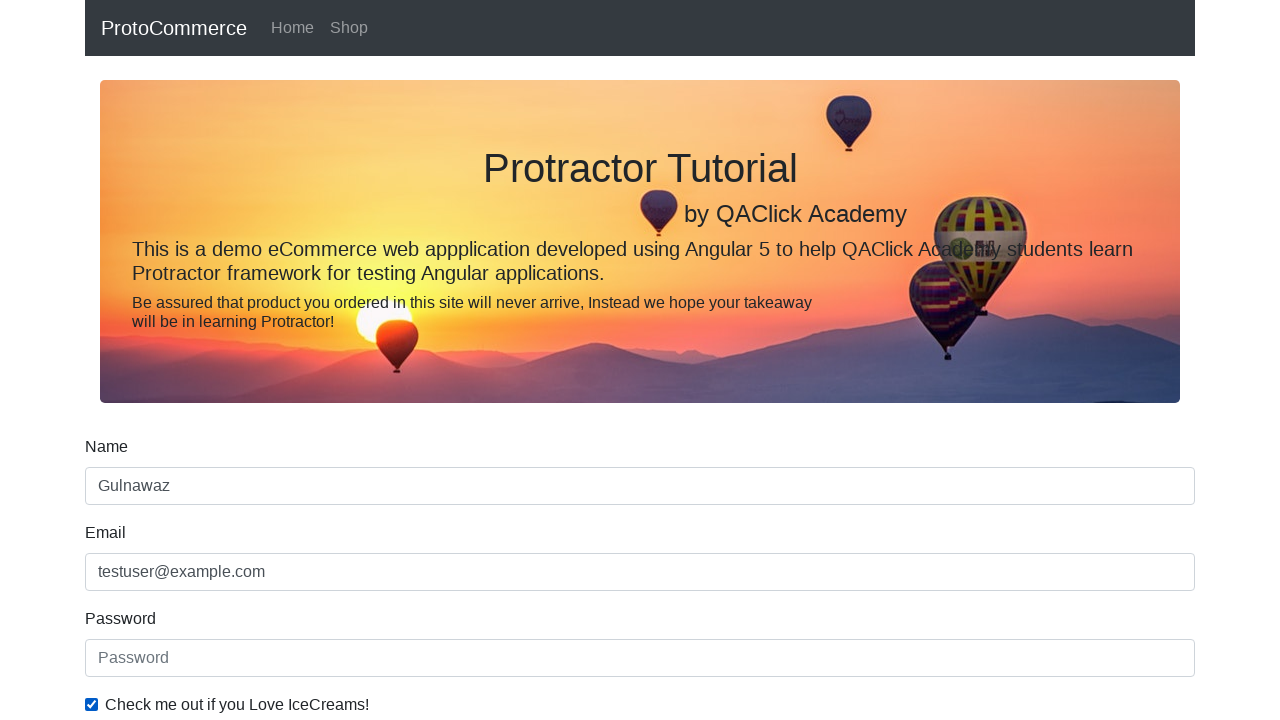

Selected first option (Male) from dropdown on #exampleFormControlSelect1
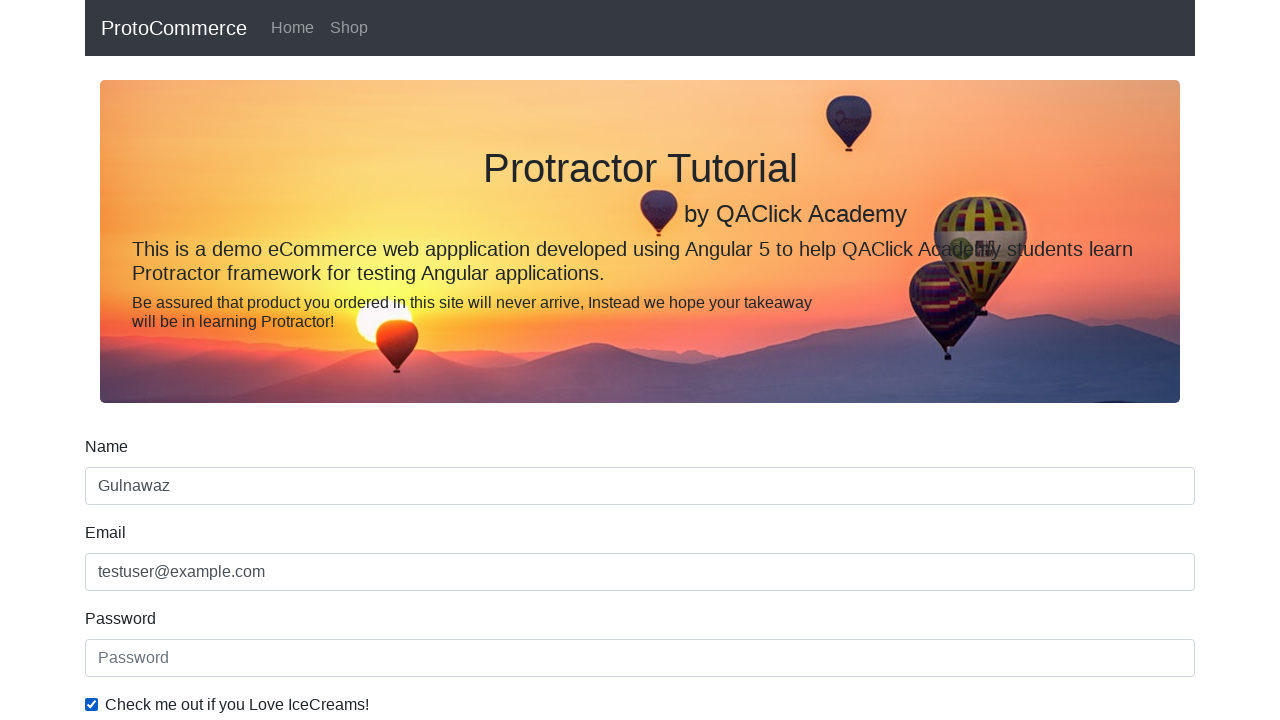

Clicked submit button to submit the form at (123, 491) on input[type='submit']
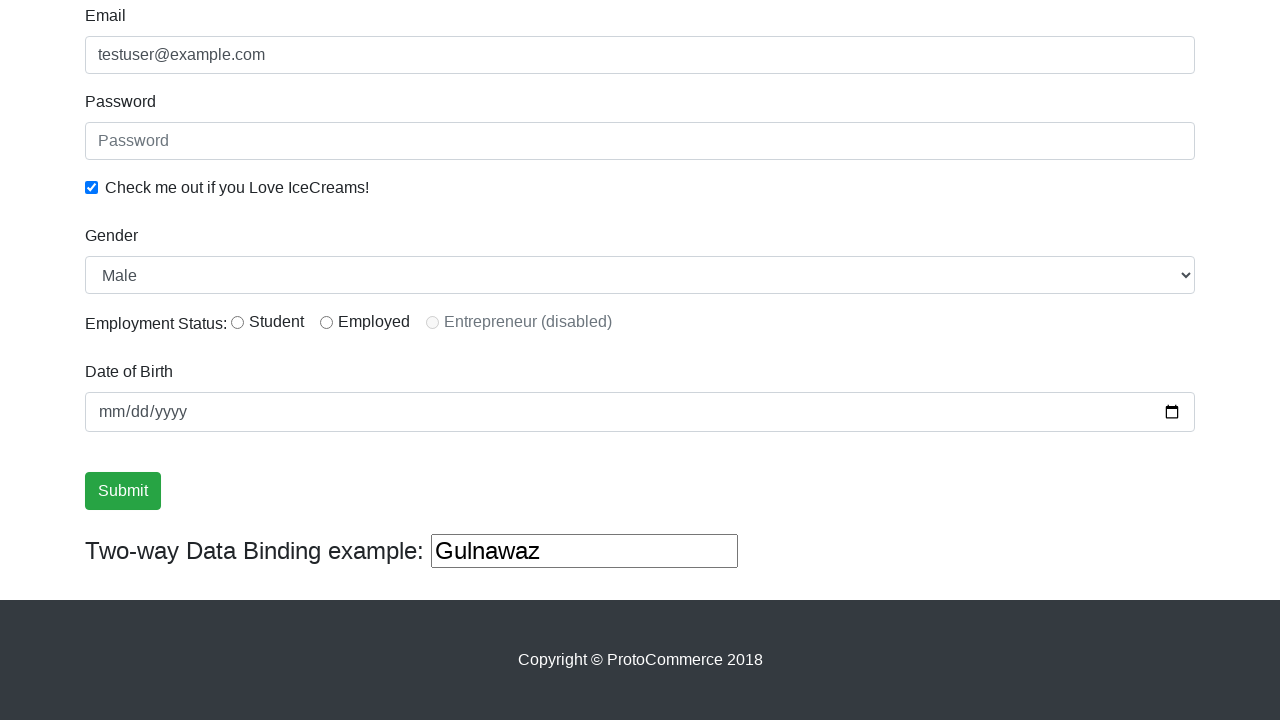

Form submission success message appeared
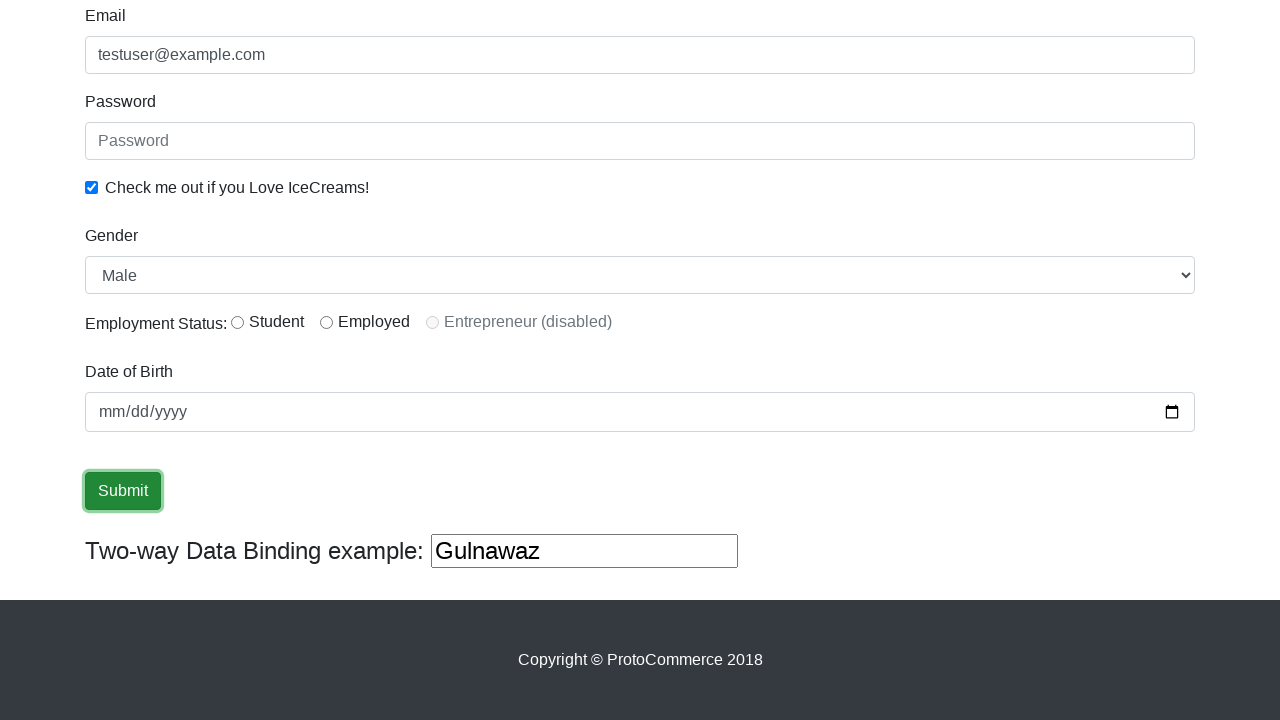

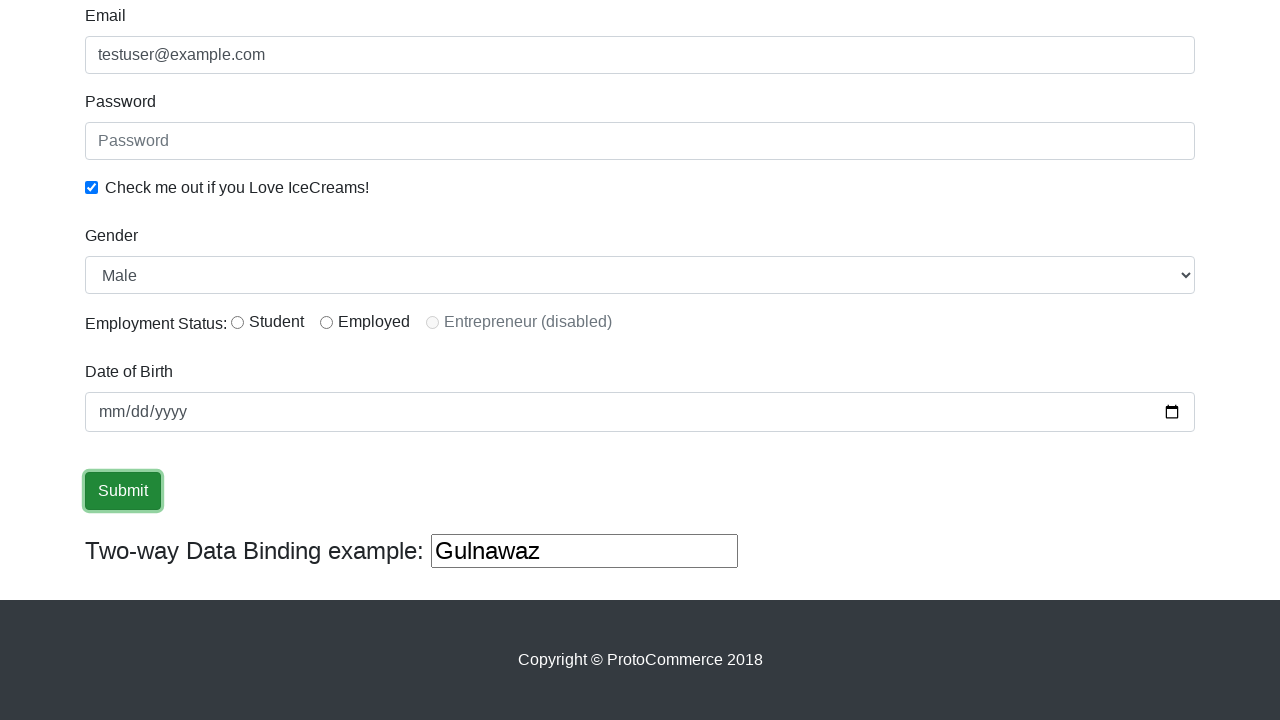